Navigates to Rahul Shetty Academy homepage and retrieves the page title to verify the page loads correctly

Starting URL: https://www.rahulshettyacademy.com

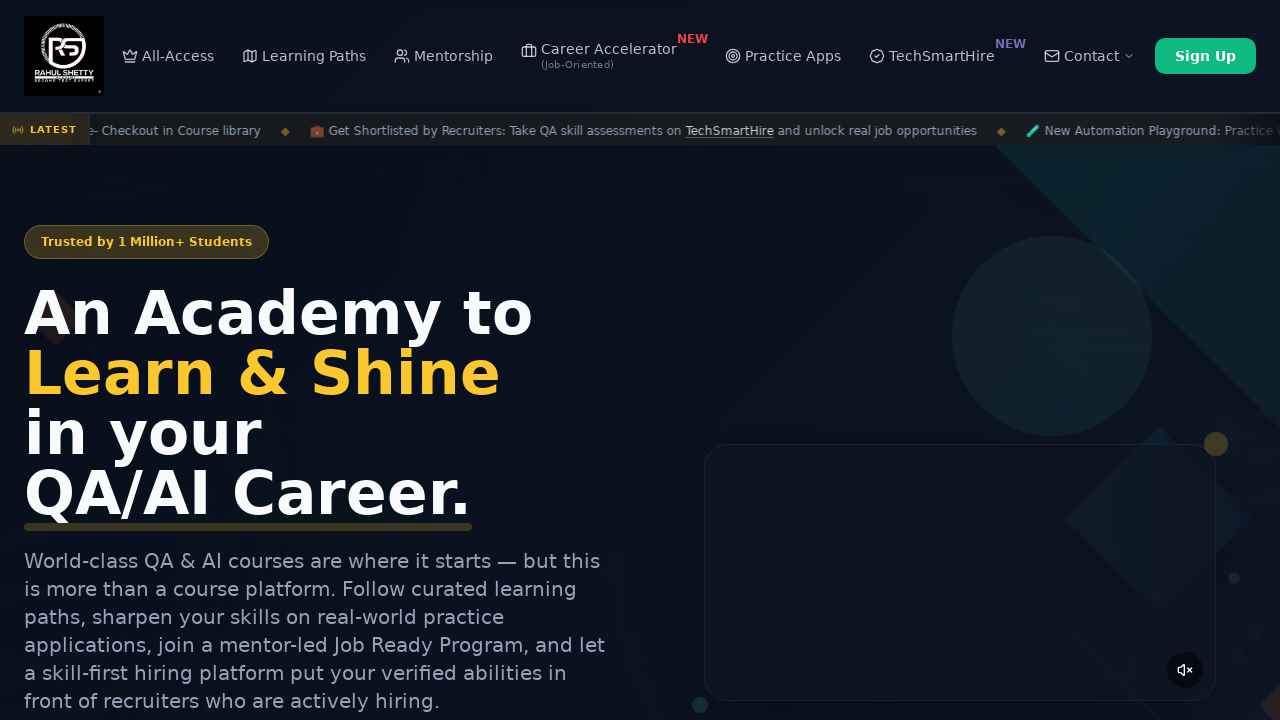

Waited for page DOM content to load on Rahul Shetty Academy homepage
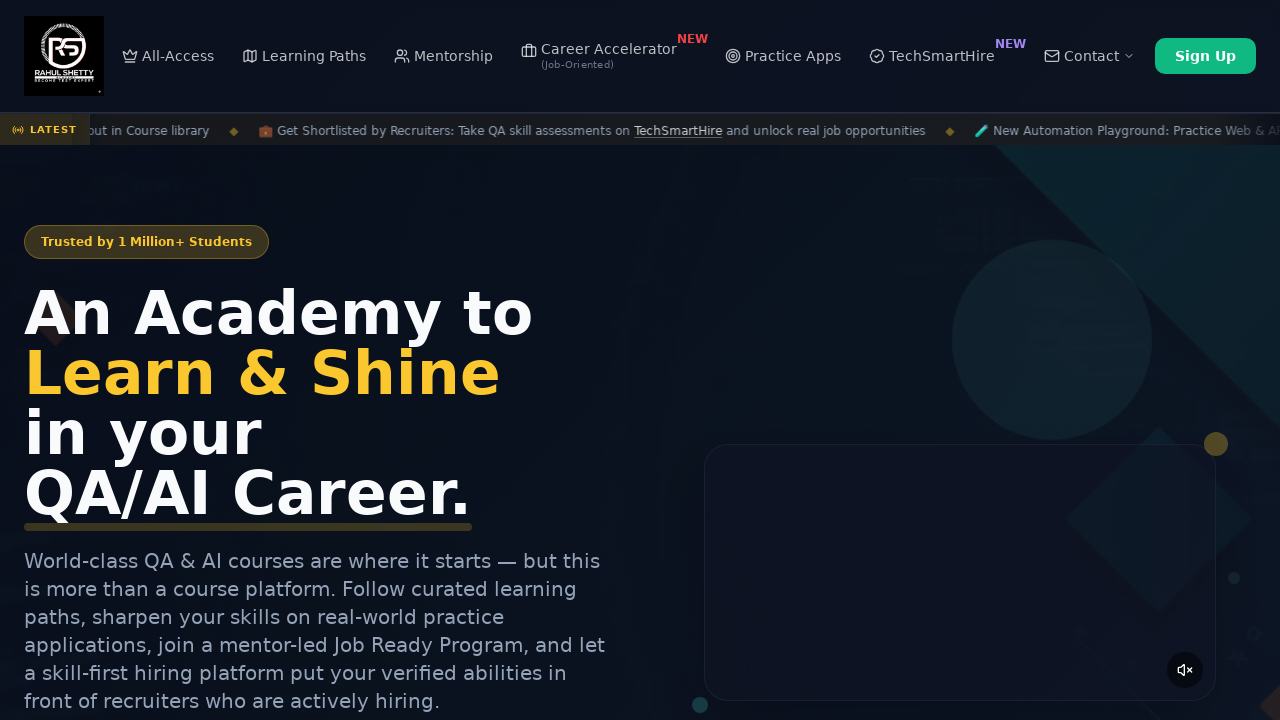

Retrieved page title: 'Rahul Shetty Academy | QA Automation, Playwright, AI Testing & Online Training'
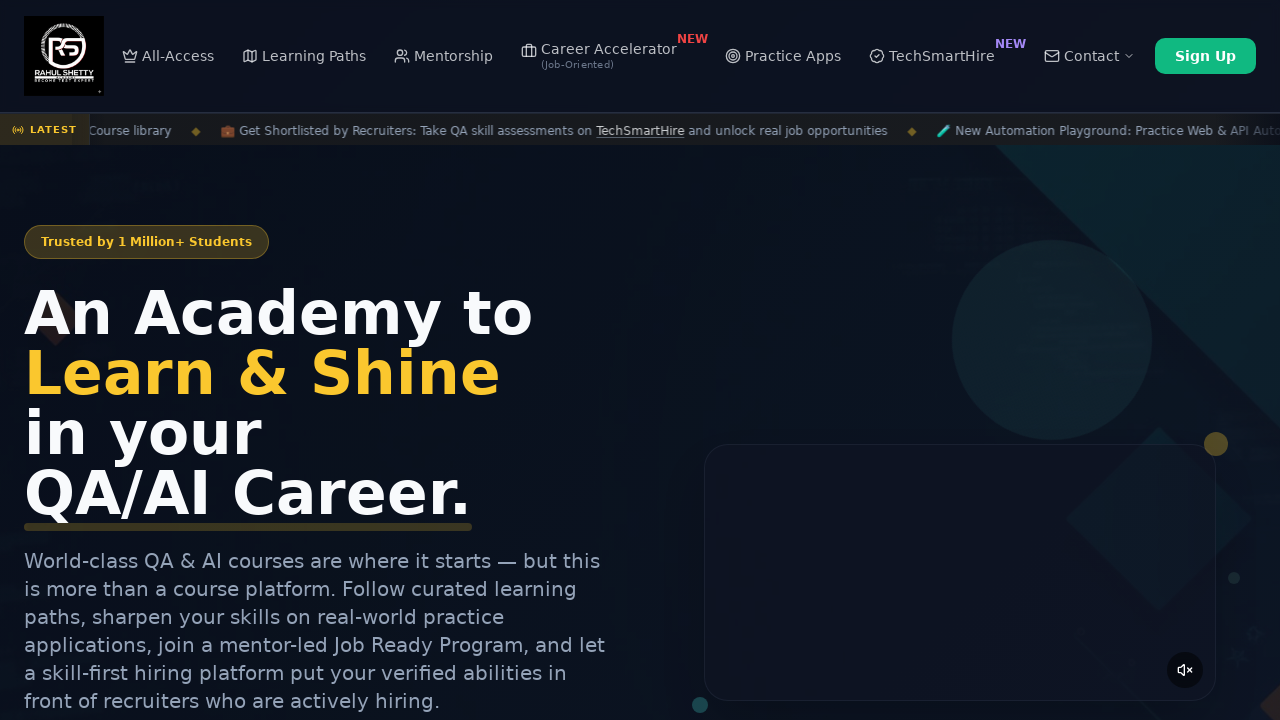

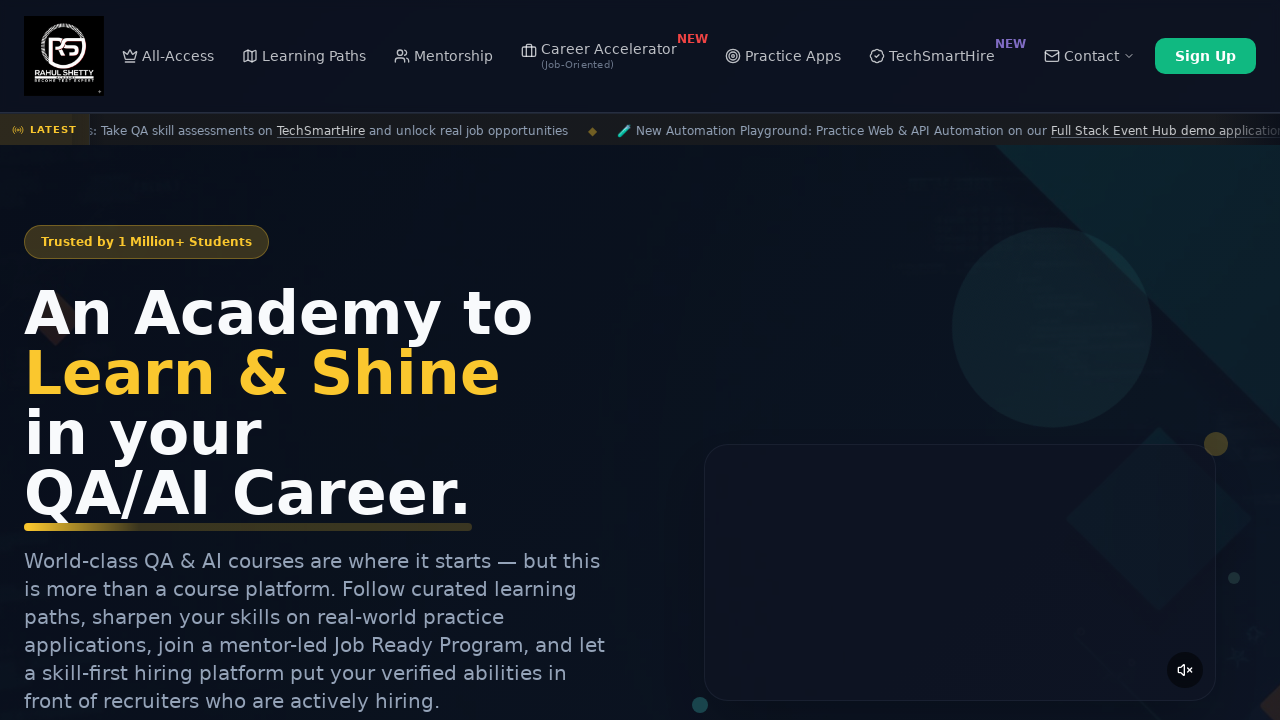